Navigates to the Time and Date world clock page and retrieves the first city name from the web table's first row and first cell

Starting URL: https://www.timeanddate.com/worldclock/

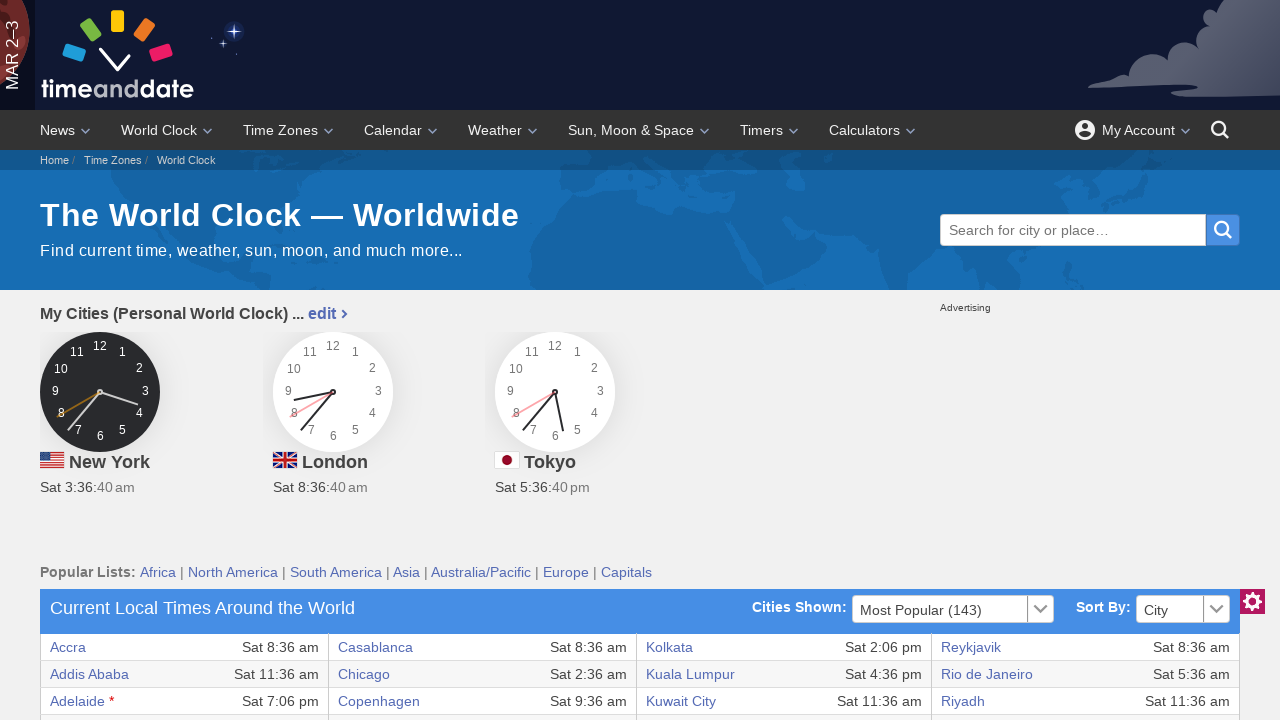

Waited for world clock table to load
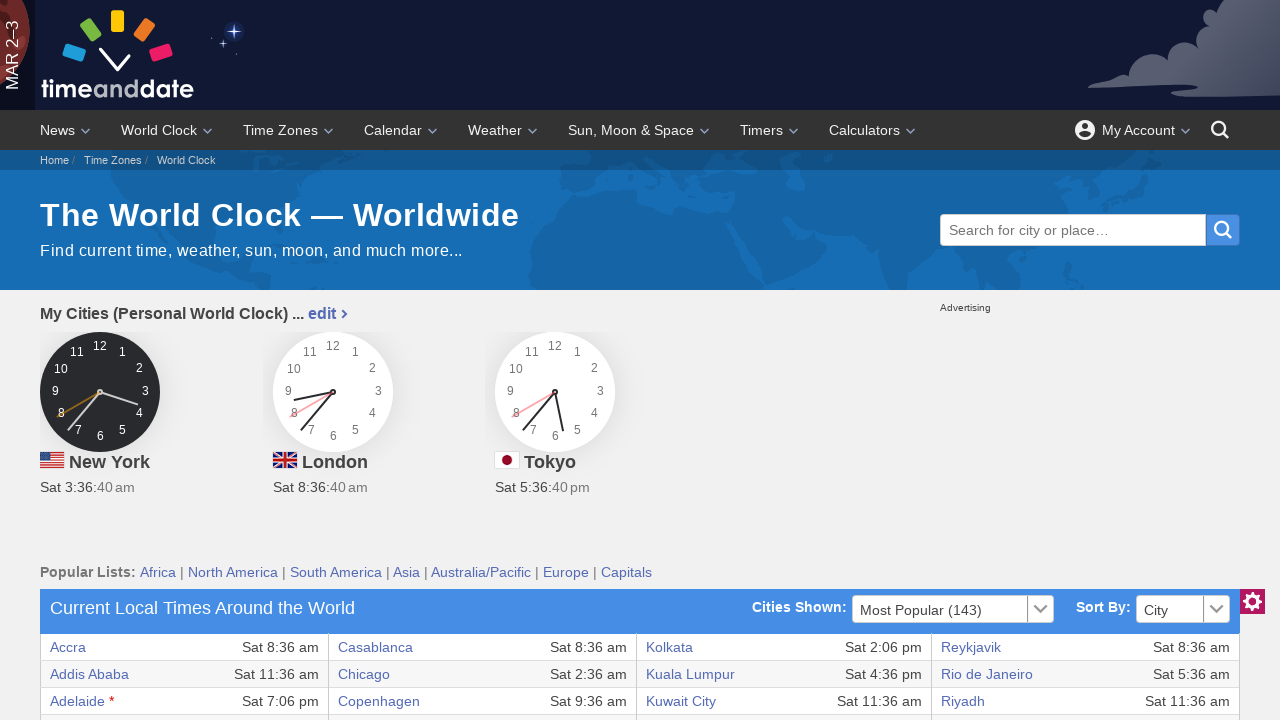

Located first city name element in table
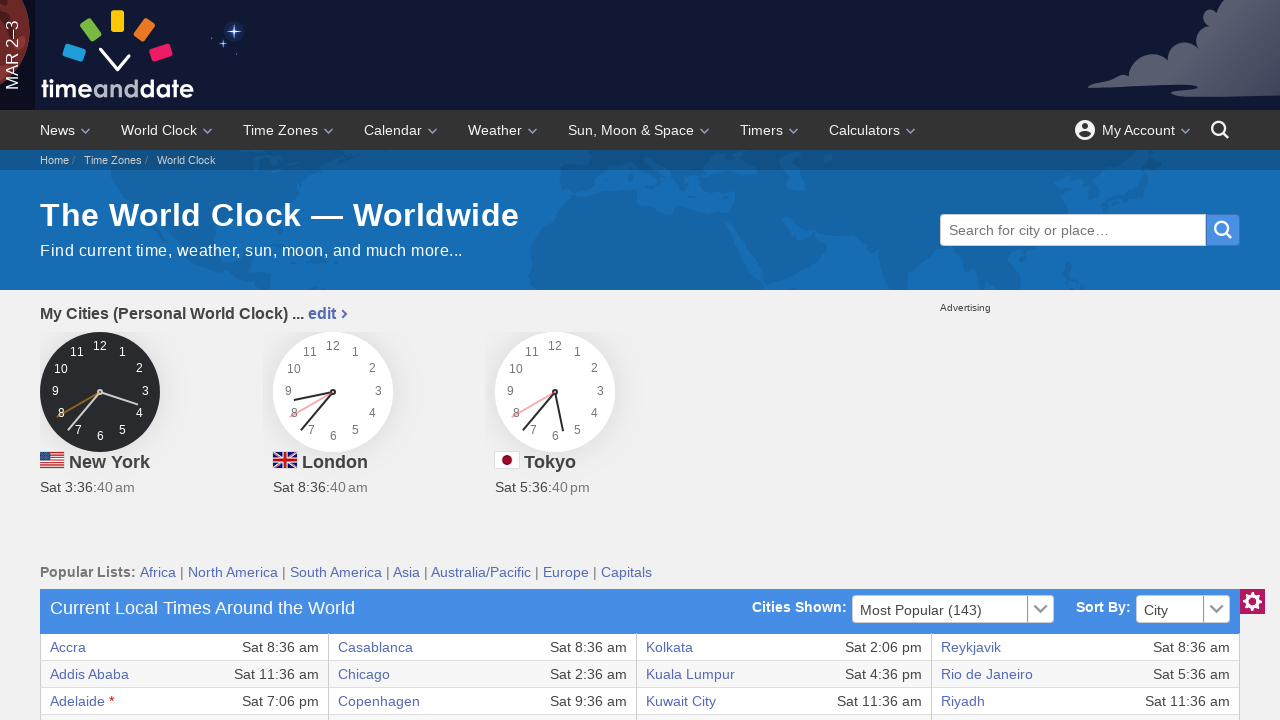

Retrieved first city name: Accra
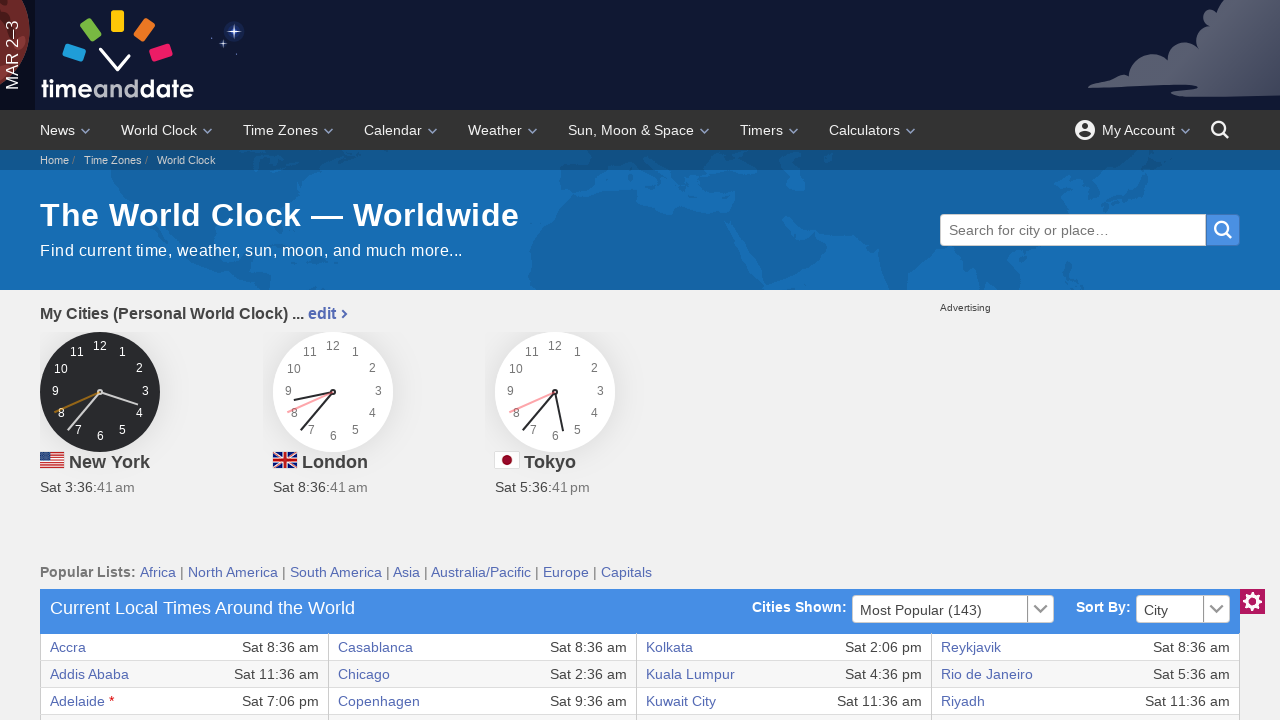

Printed city name to console: Accra
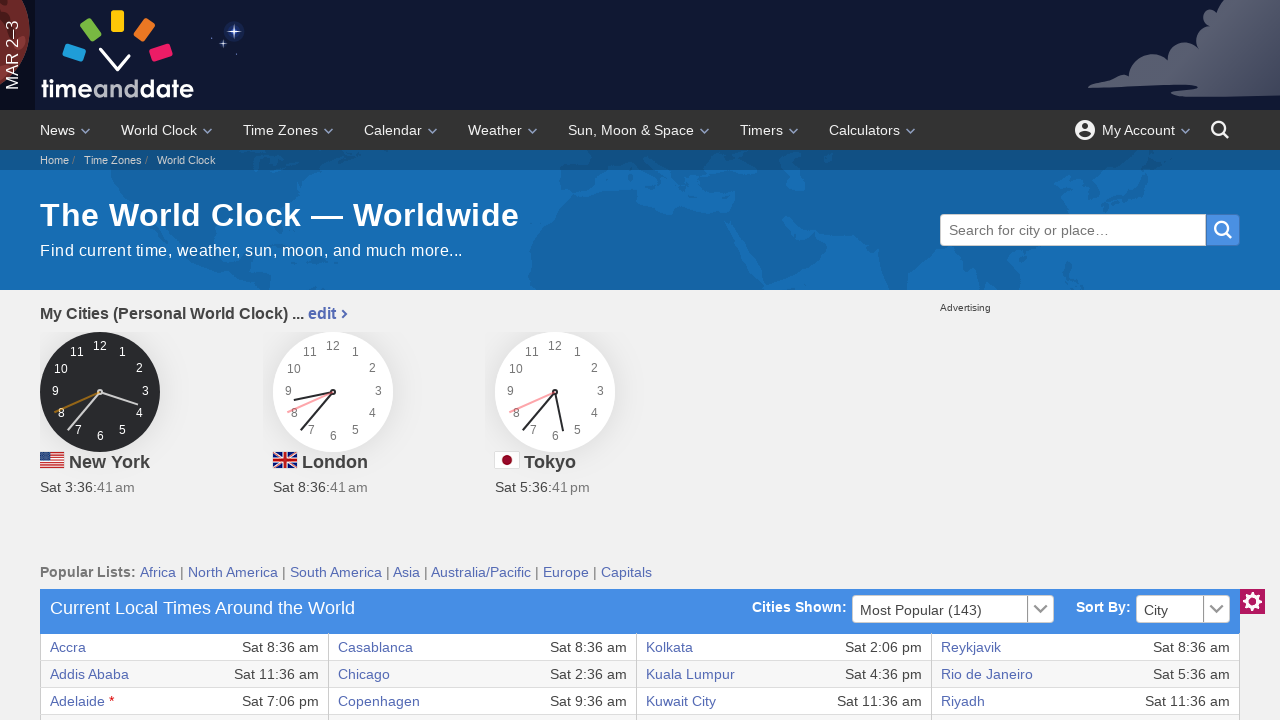

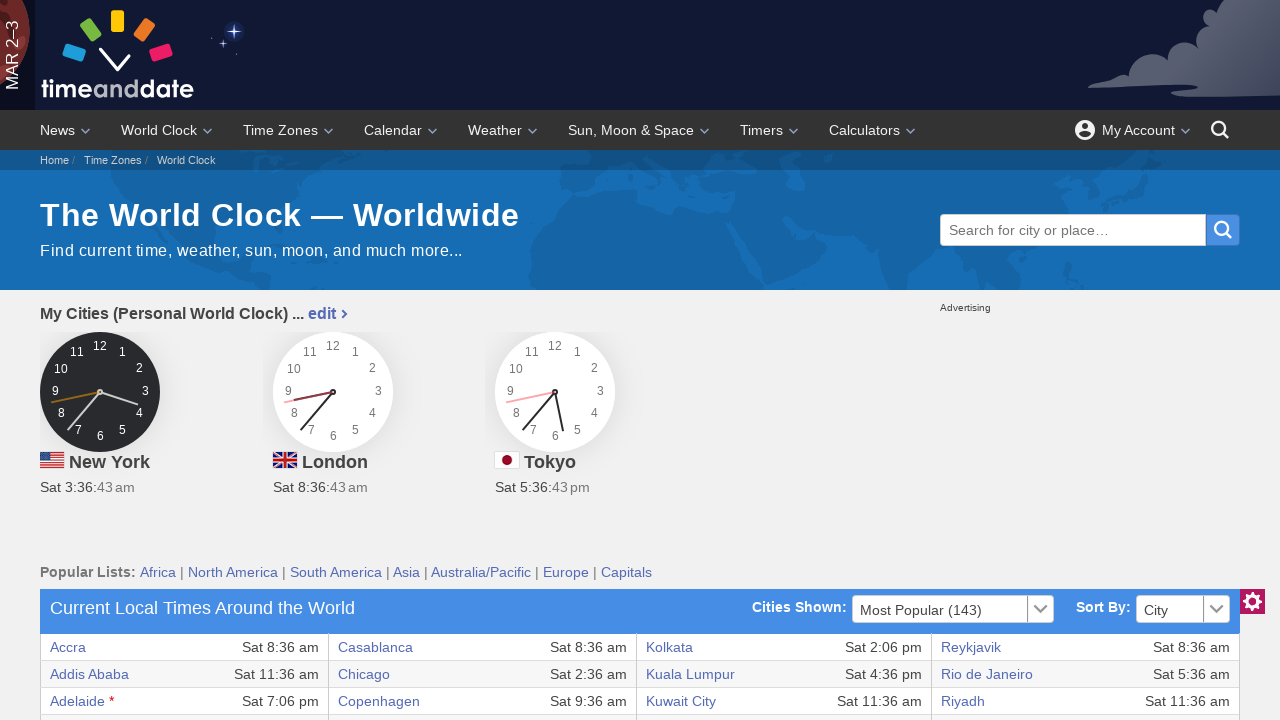